Demonstrates drag-and-drop to a specific offset position

Starting URL: https://crossbrowsertesting.github.io/drag-and-drop

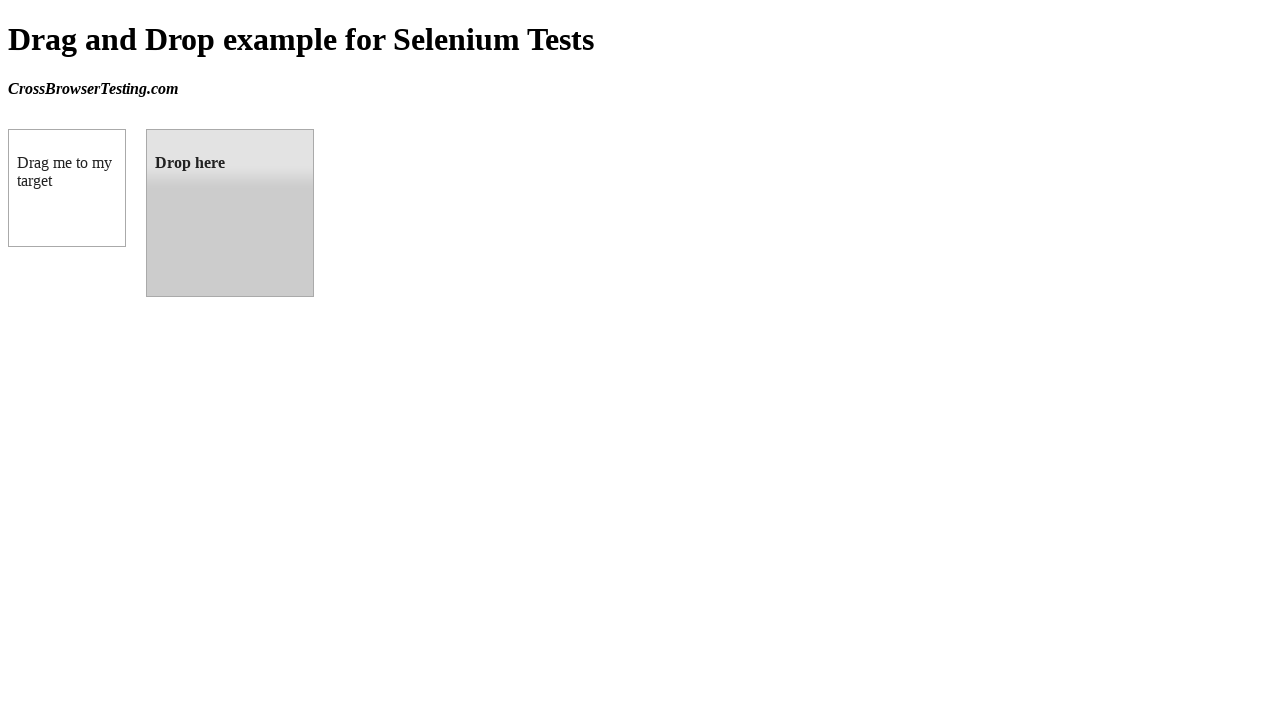

Located draggable source element
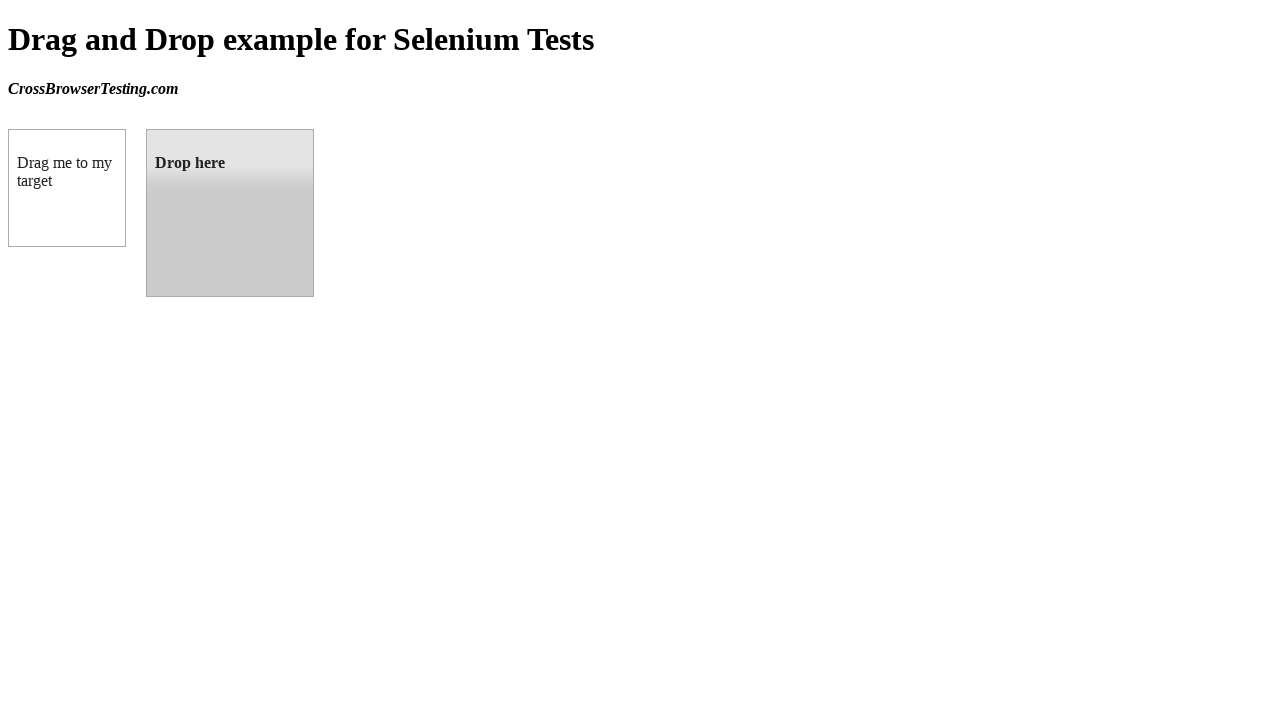

Located droppable target element
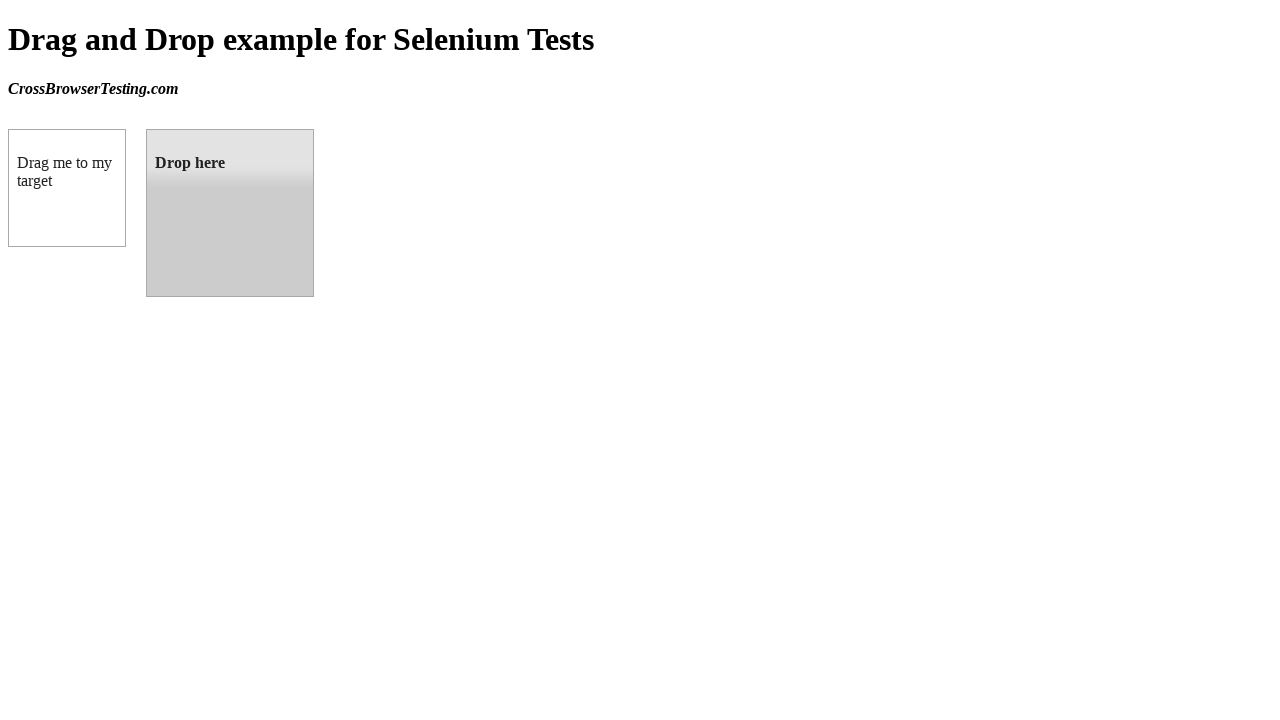

Retrieved target element bounding box for offset calculation
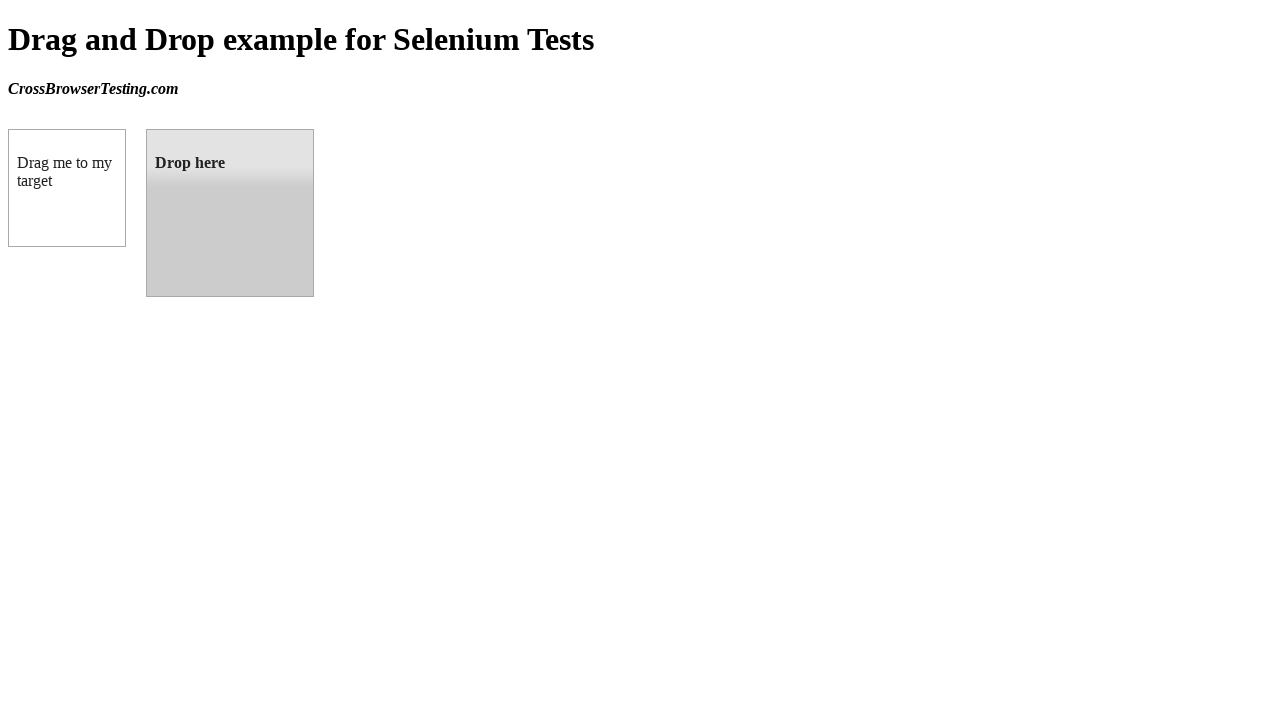

Dragged source element to target element position at (230, 213)
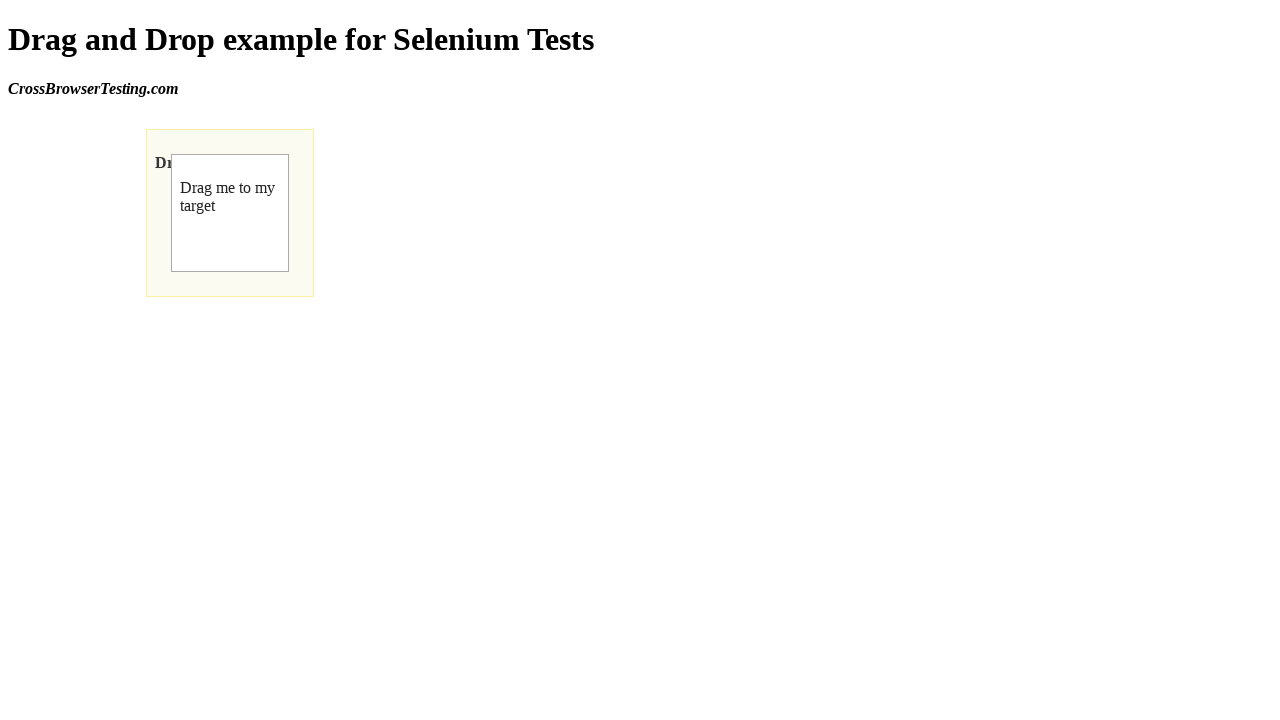

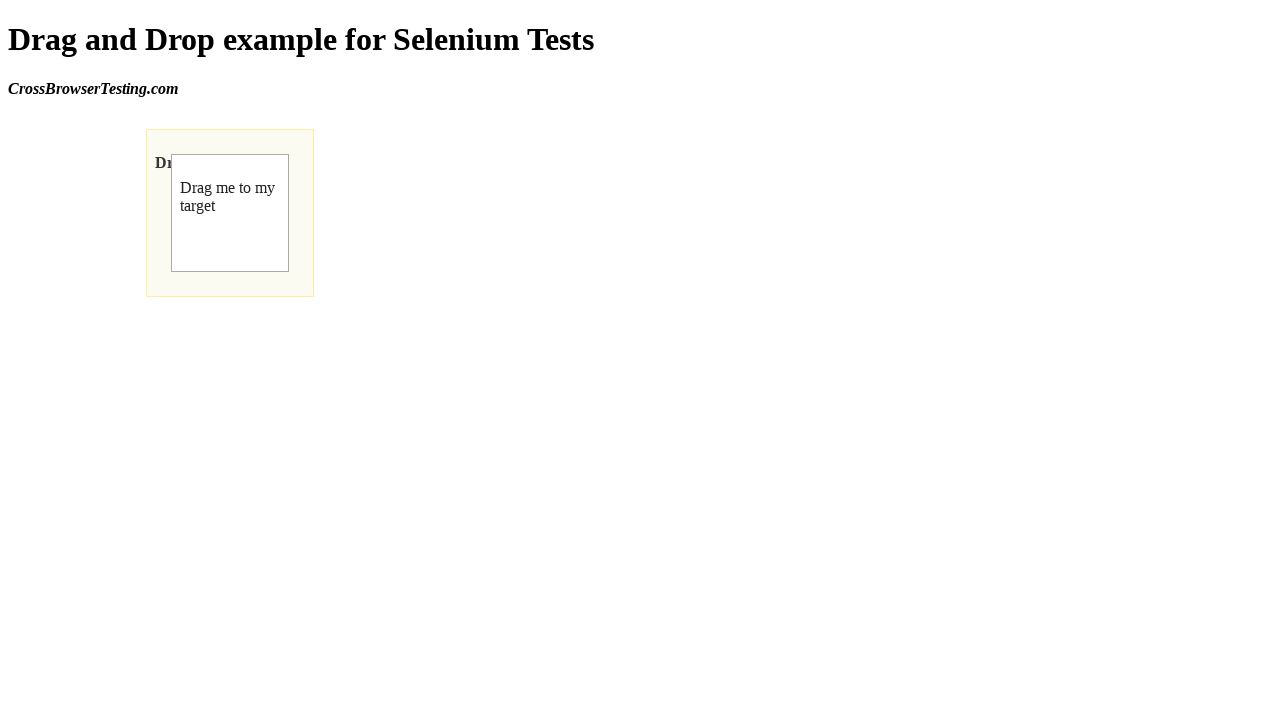